Tests gas mileage calculator by entering current odometer, previous odometer, and gas values, then clicking calculate to verify the result

Starting URL: https://www.calculator.net/gas-mileage-calculator.html

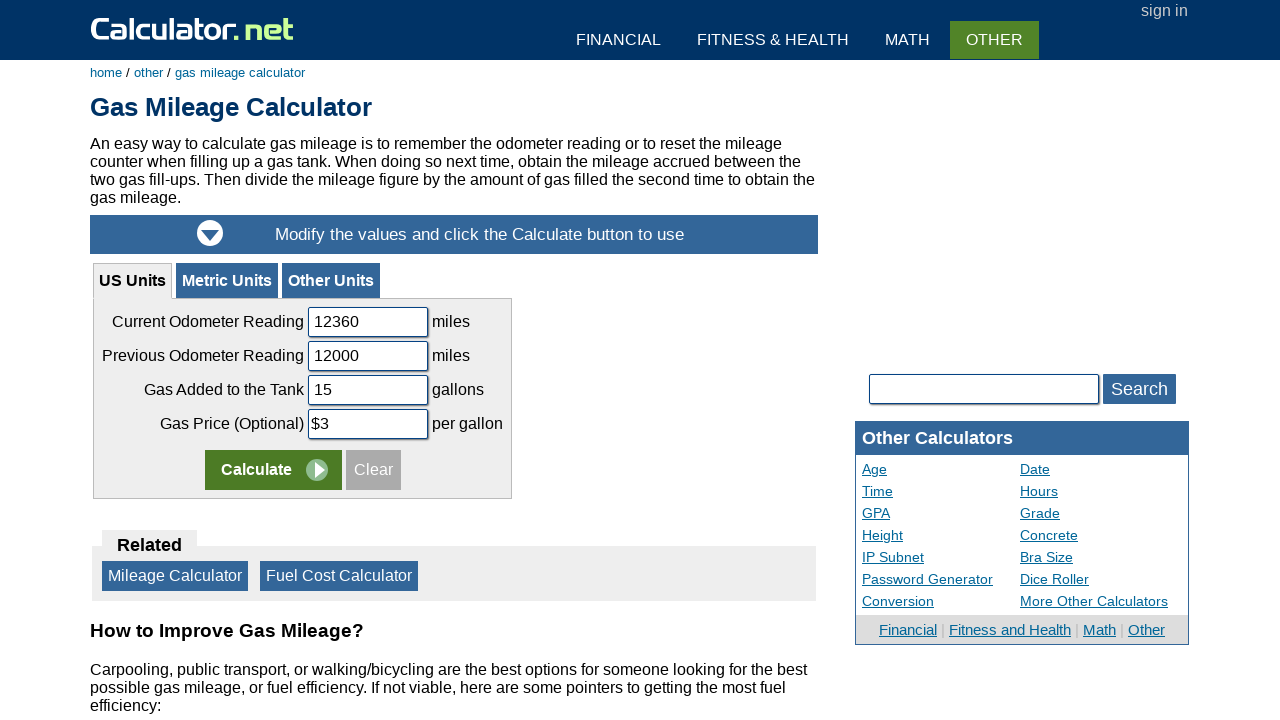

Cleared current odometer reading field on #uscodreading
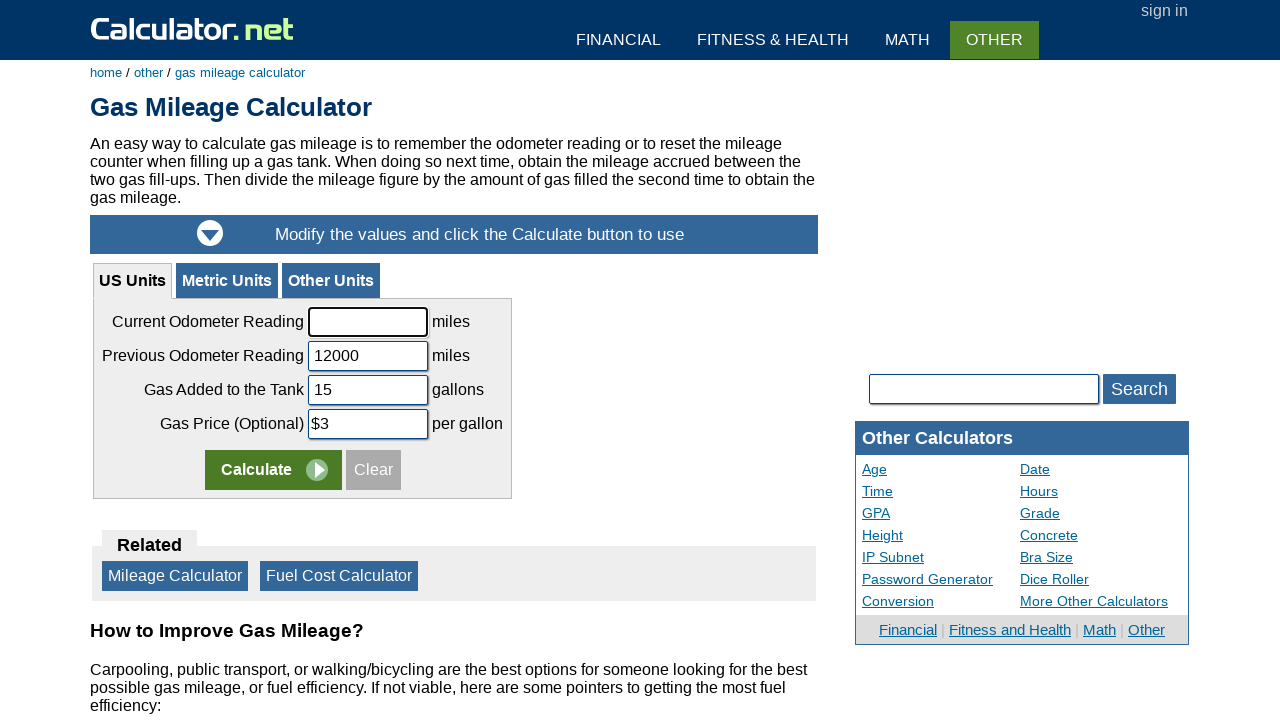

Entered 3456 as current odometer reading on #uscodreading
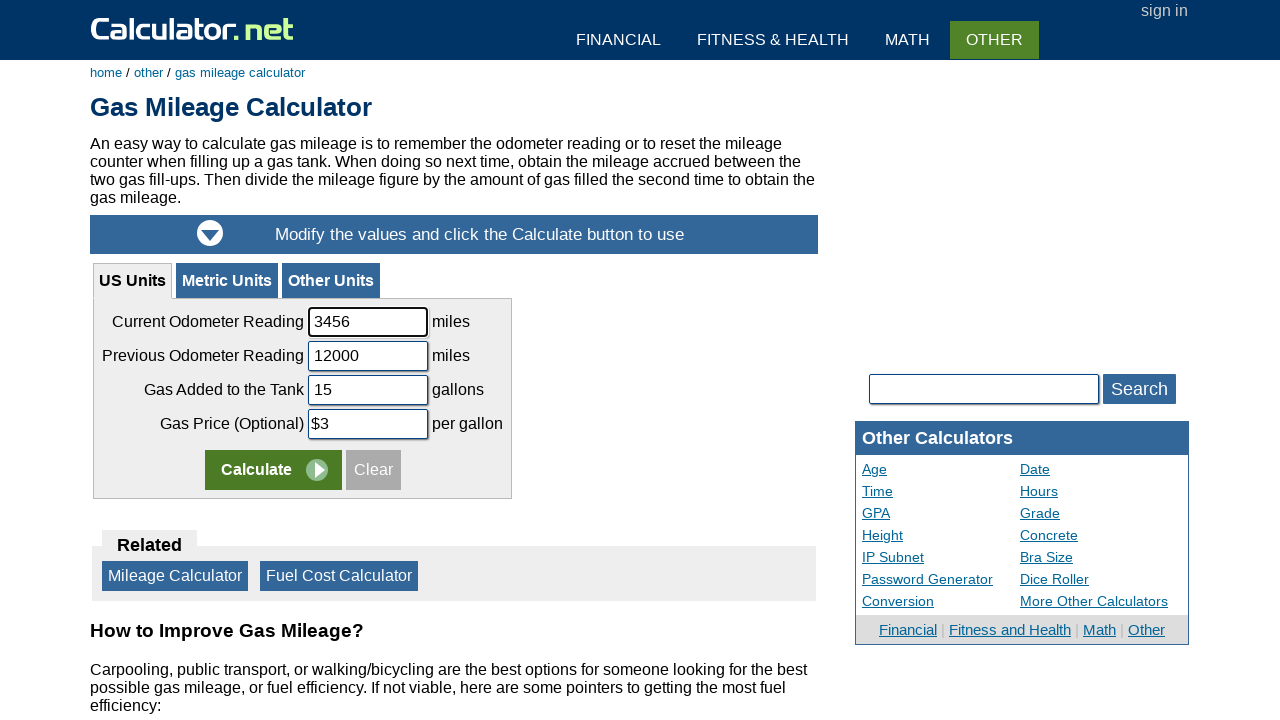

Cleared previous odometer reading field on #uspodreading
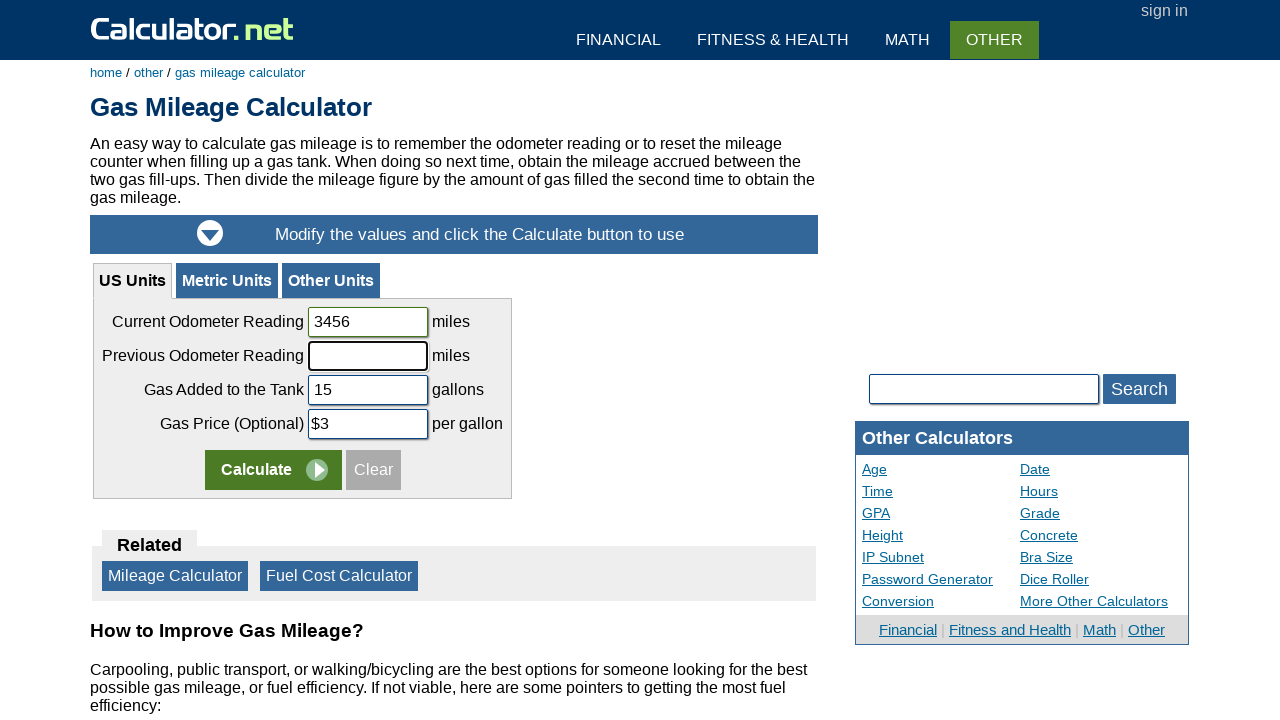

Entered 2345 as previous odometer reading on #uspodreading
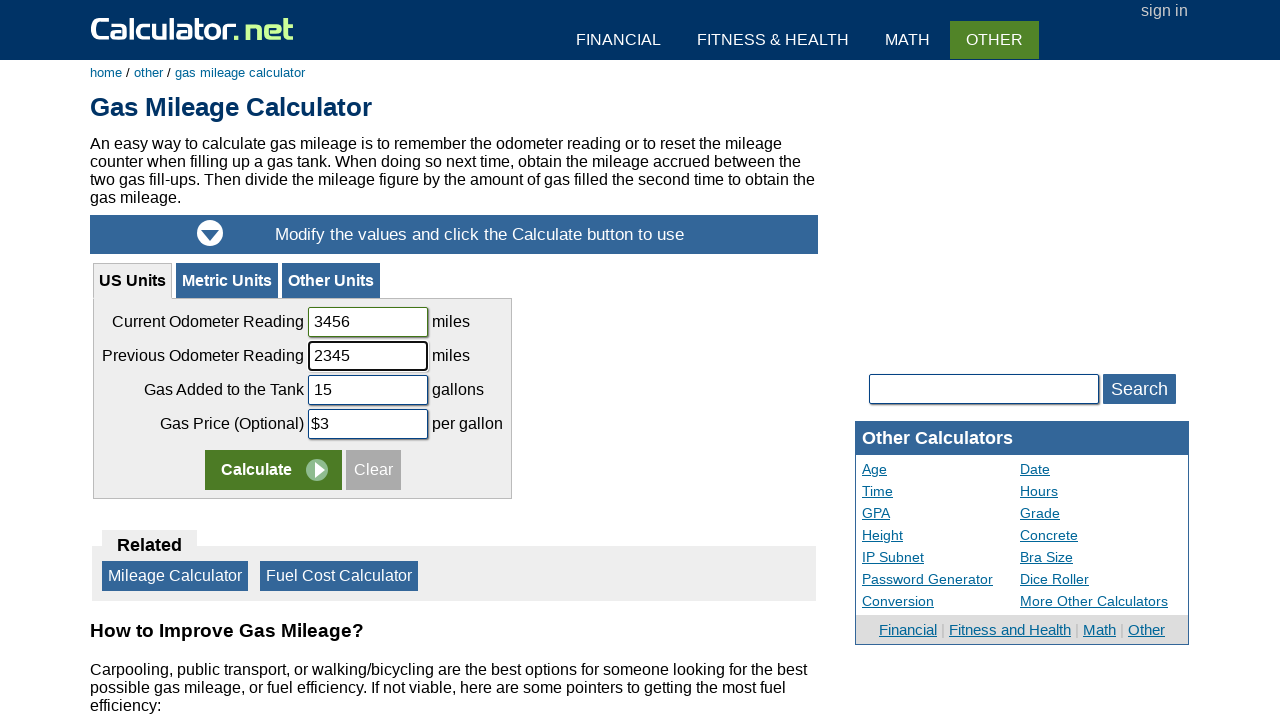

Cleared gas amount field on #usgasputin
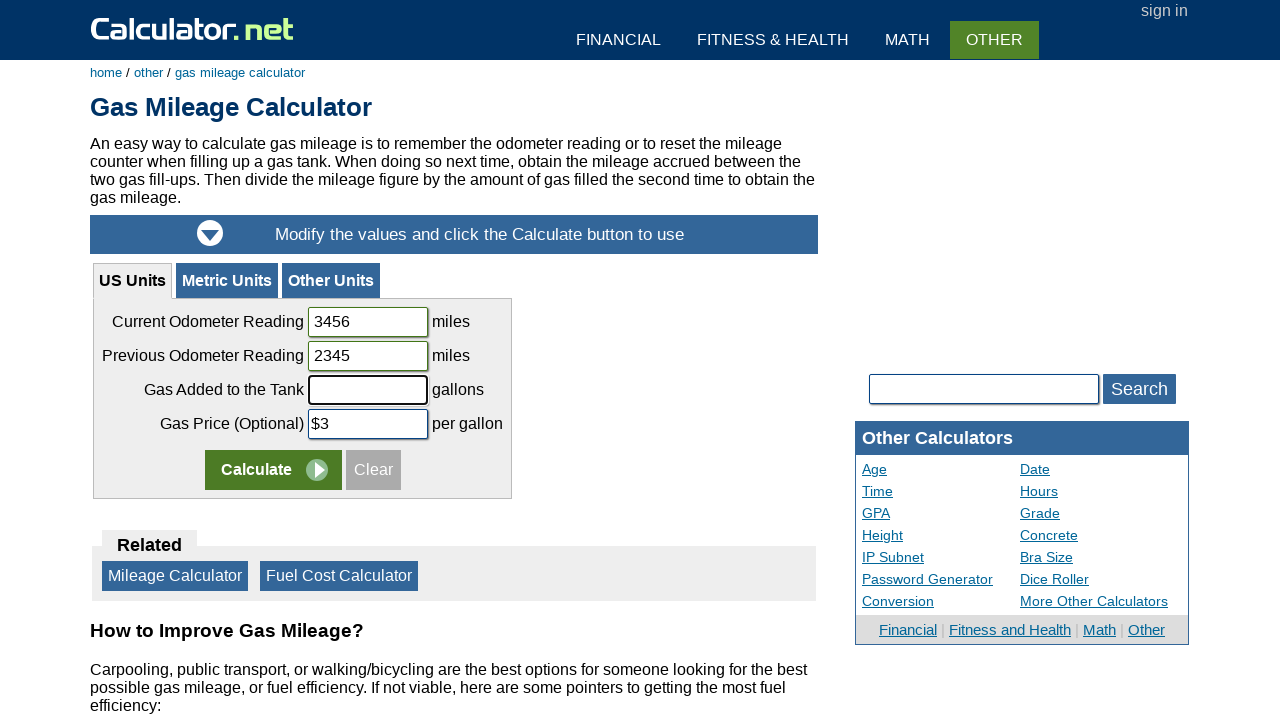

Entered 30 as gas amount on #usgasputin
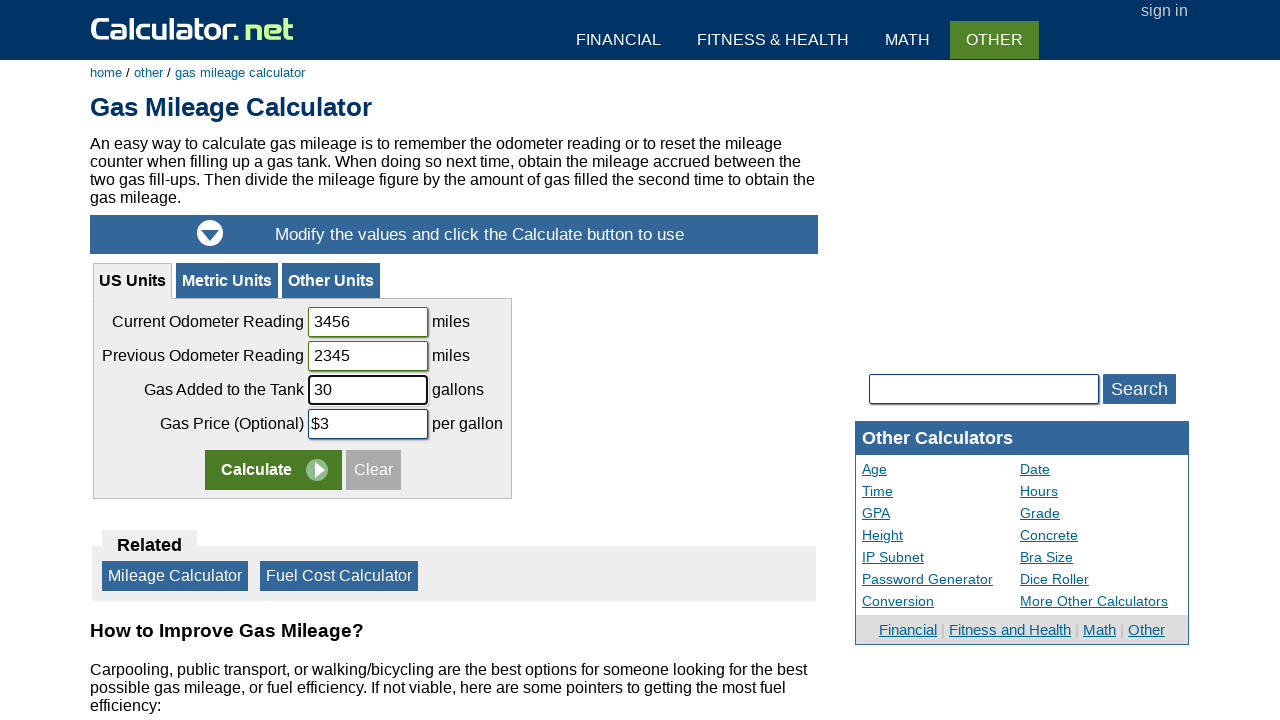

Clicked Calculate button at (273, 470) on input[value='Calculate']
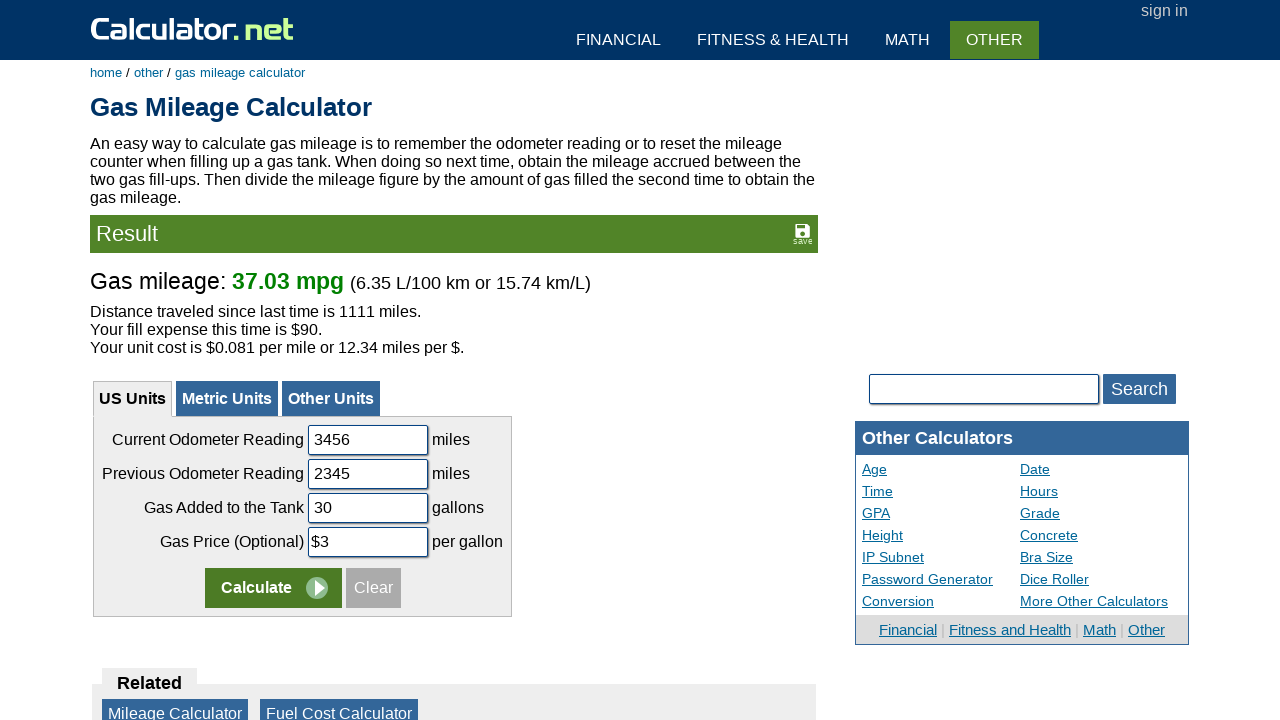

Gas mileage result appeared
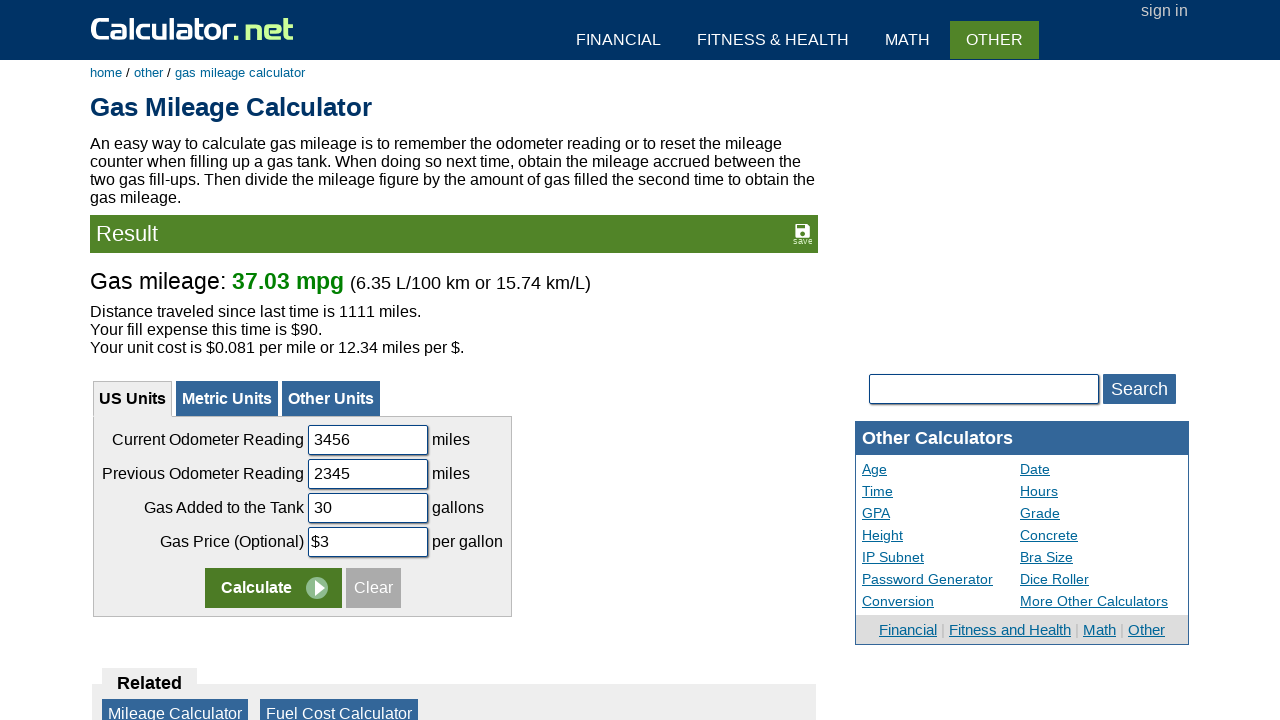

Verified gas mileage result is visible
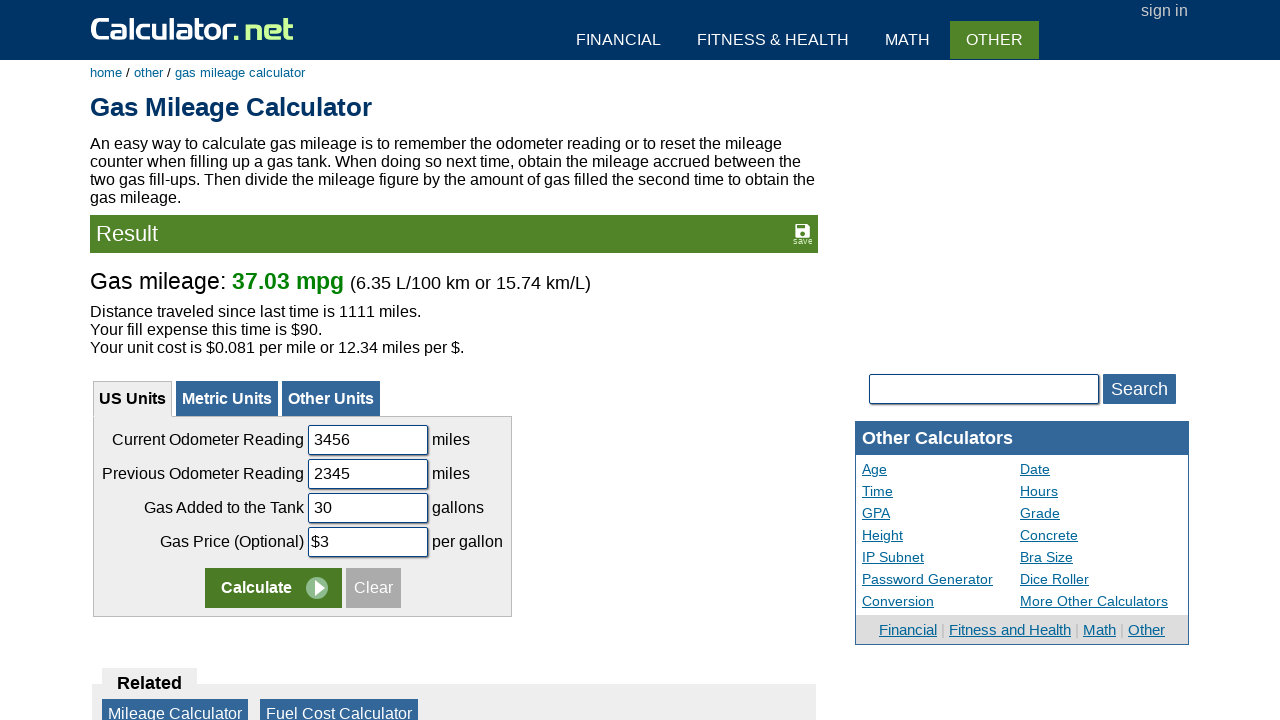

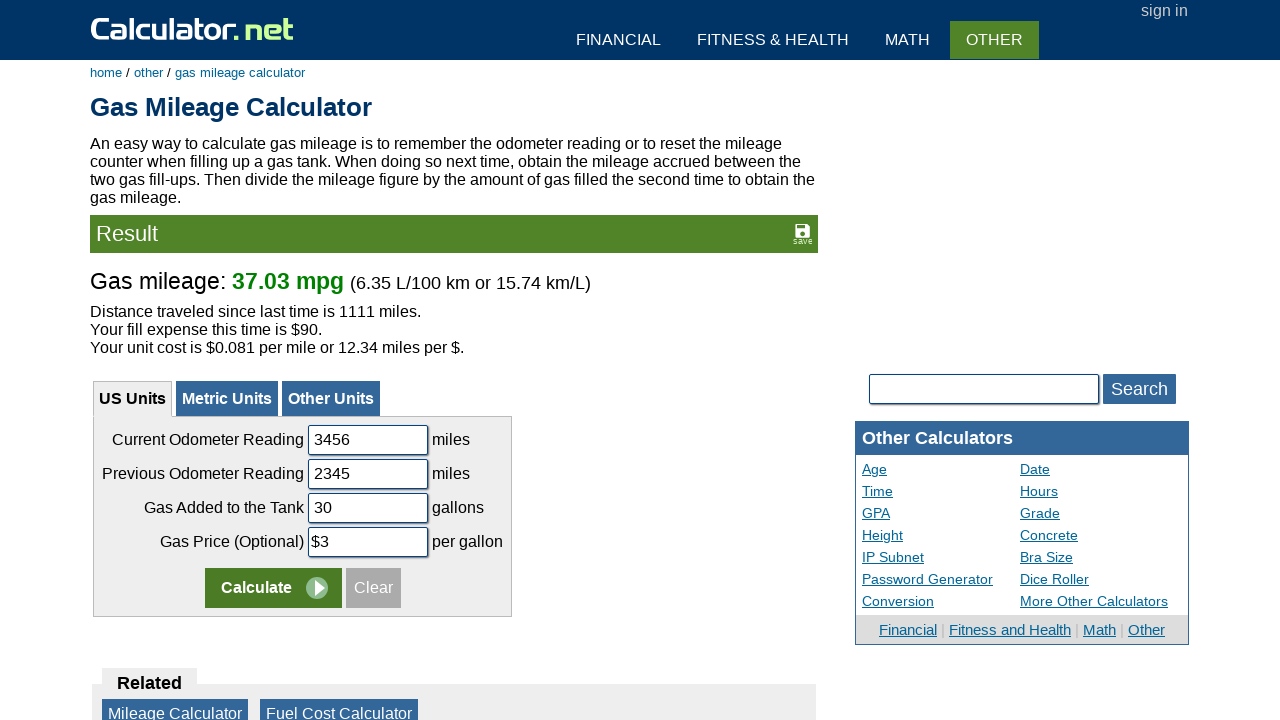